Navigates to a football statistics page, selects "All matches" option, filters by Spain from dropdown, and verifies match data is displayed

Starting URL: https://www.adamchoi.co.uk/overs/detailed

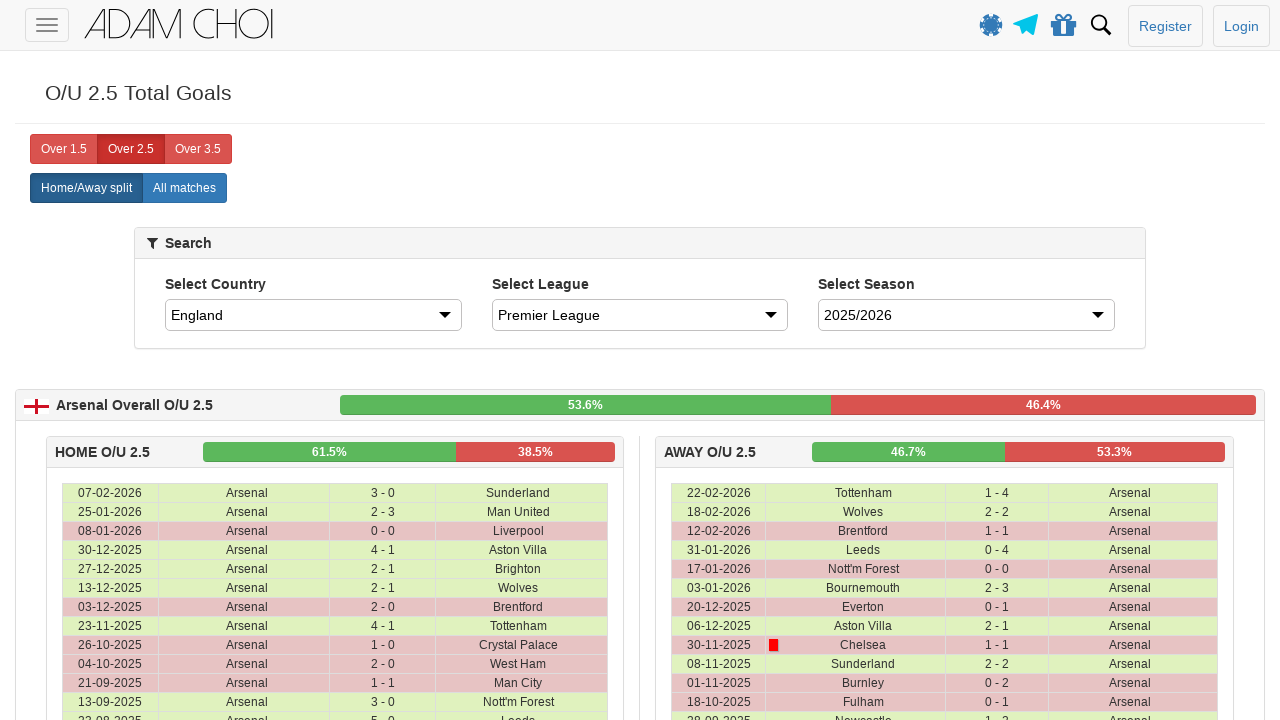

Clicked on 'All matches' option at (184, 188) on xpath=//label[@analytics-event="All matches"]
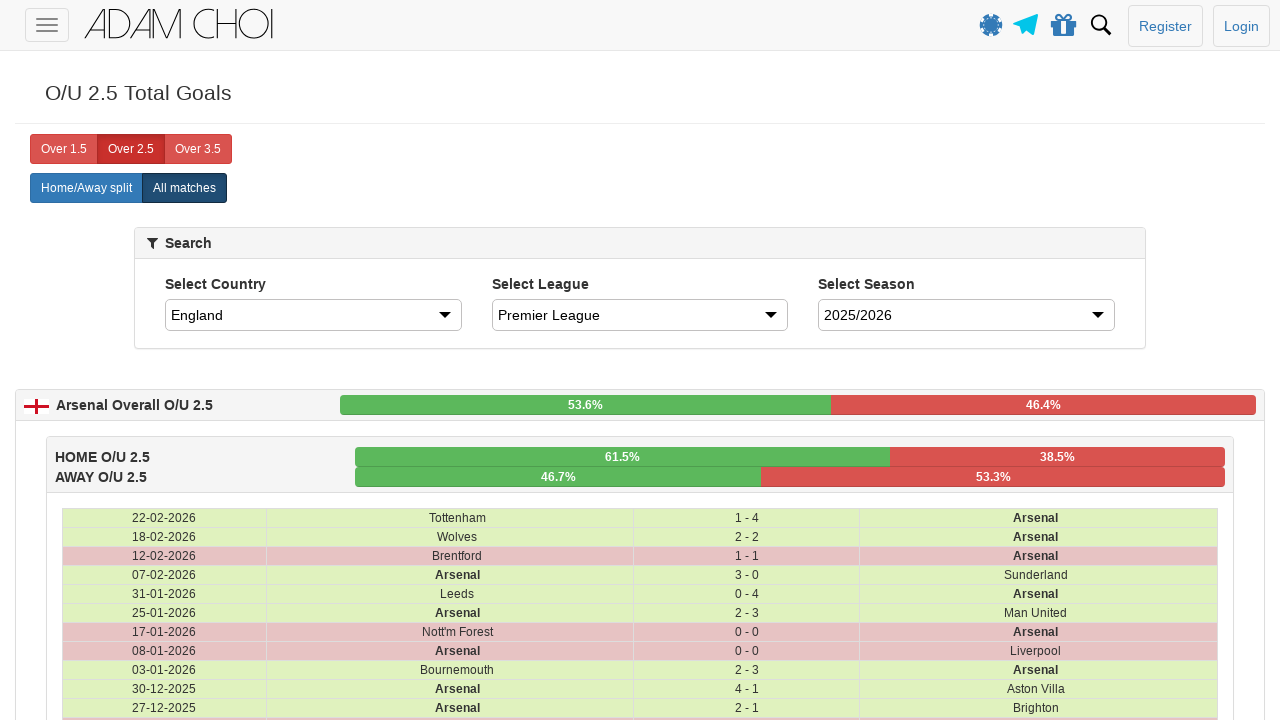

Selected Spain from country dropdown on #country
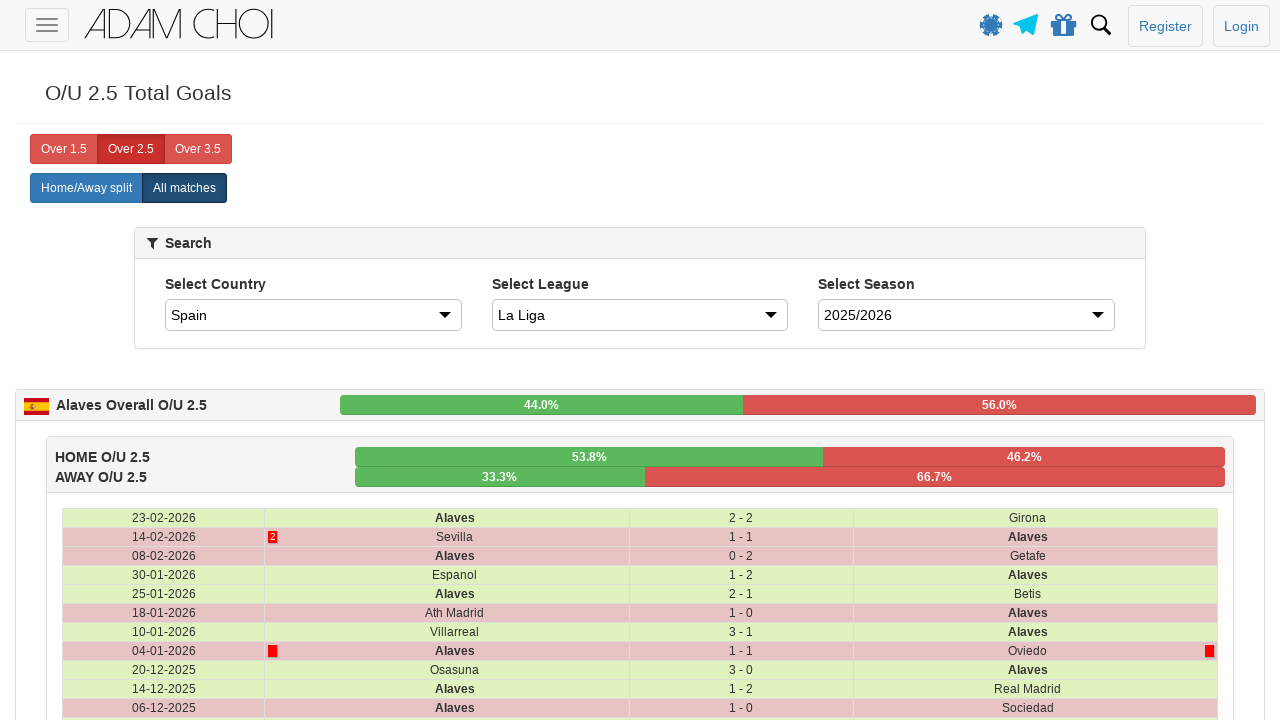

Waited 4 seconds for match data to load
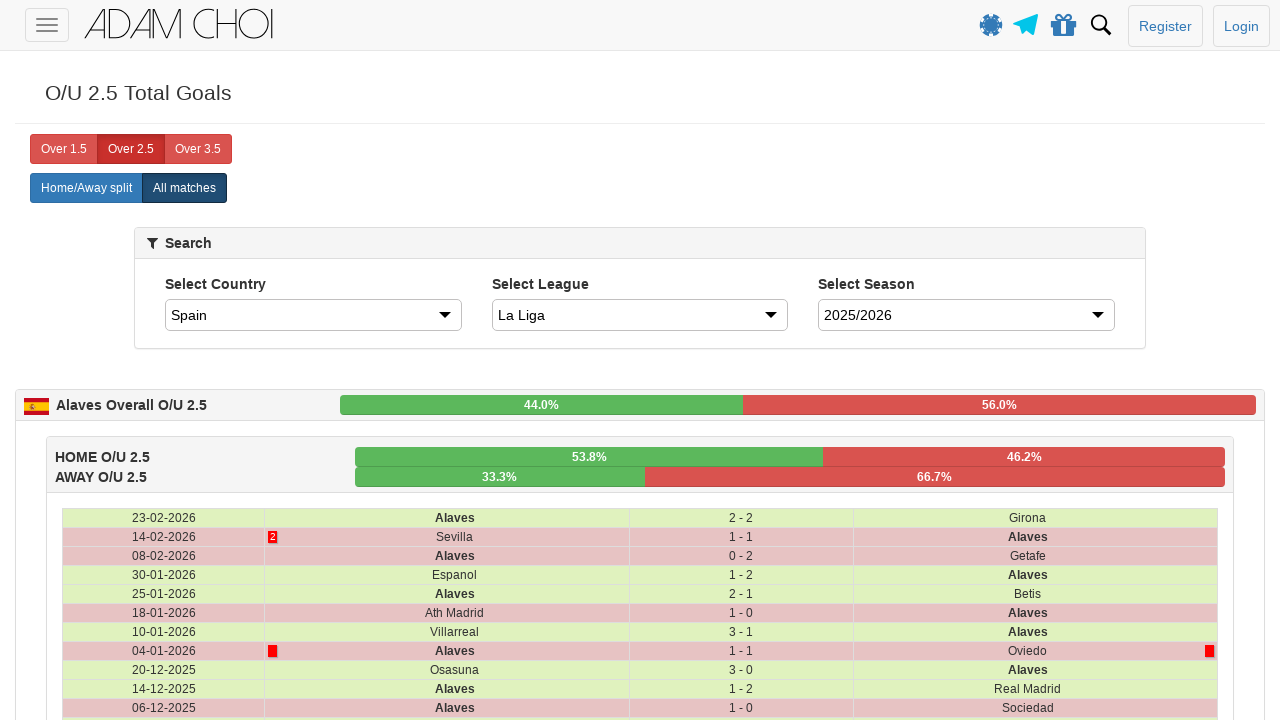

Verified that match data rows are present in table
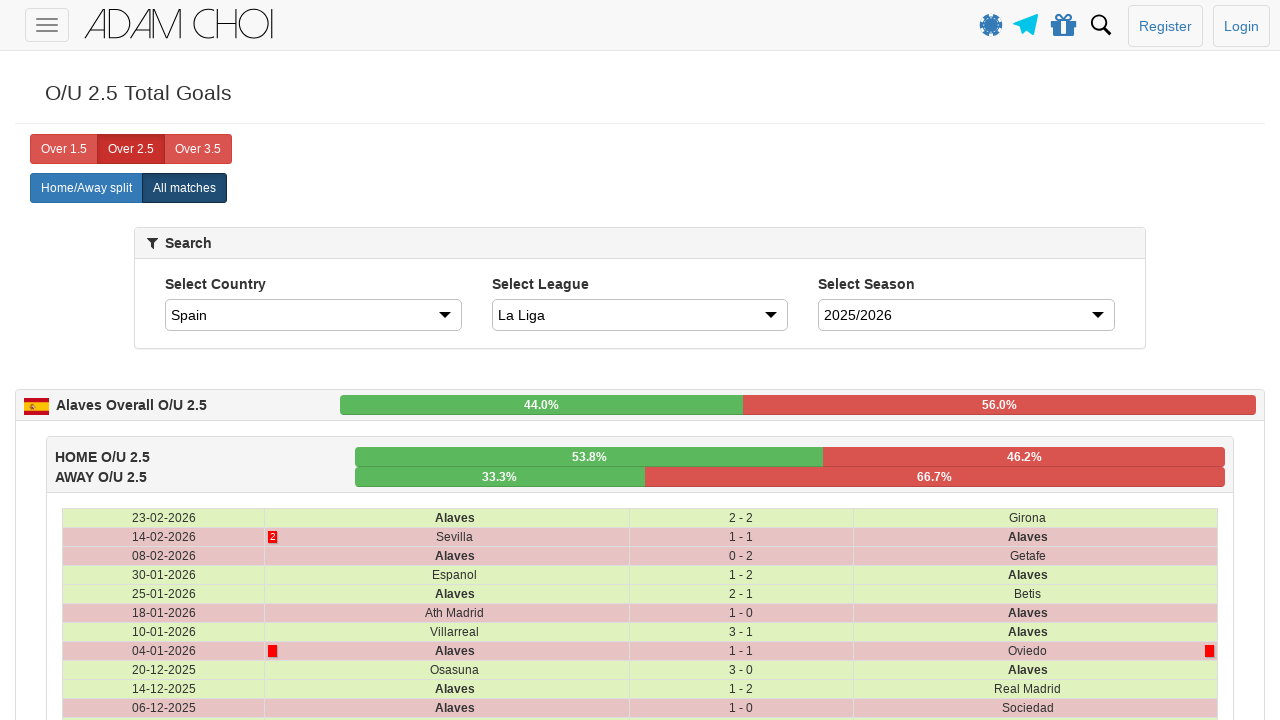

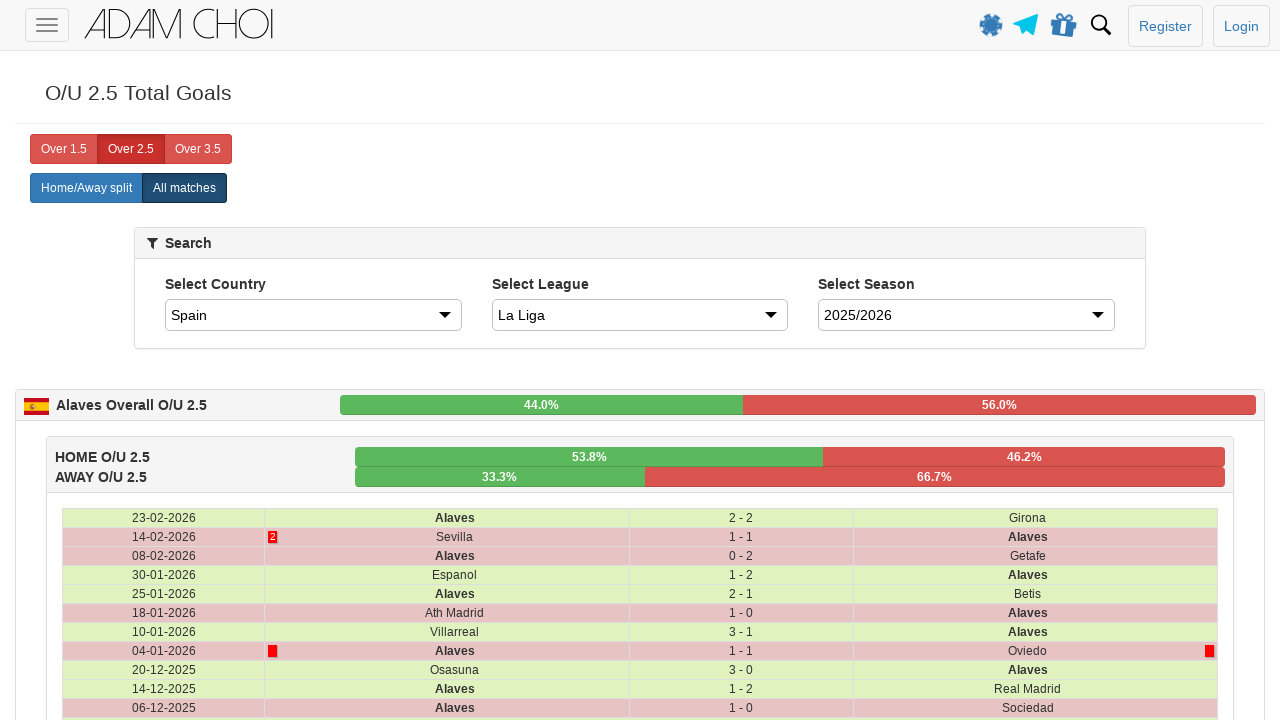